Tests dropdown selection using Playwright's built-in select_option method to select "Option 1" by visible text, then verifies the selection.

Starting URL: http://the-internet.herokuapp.com/dropdown

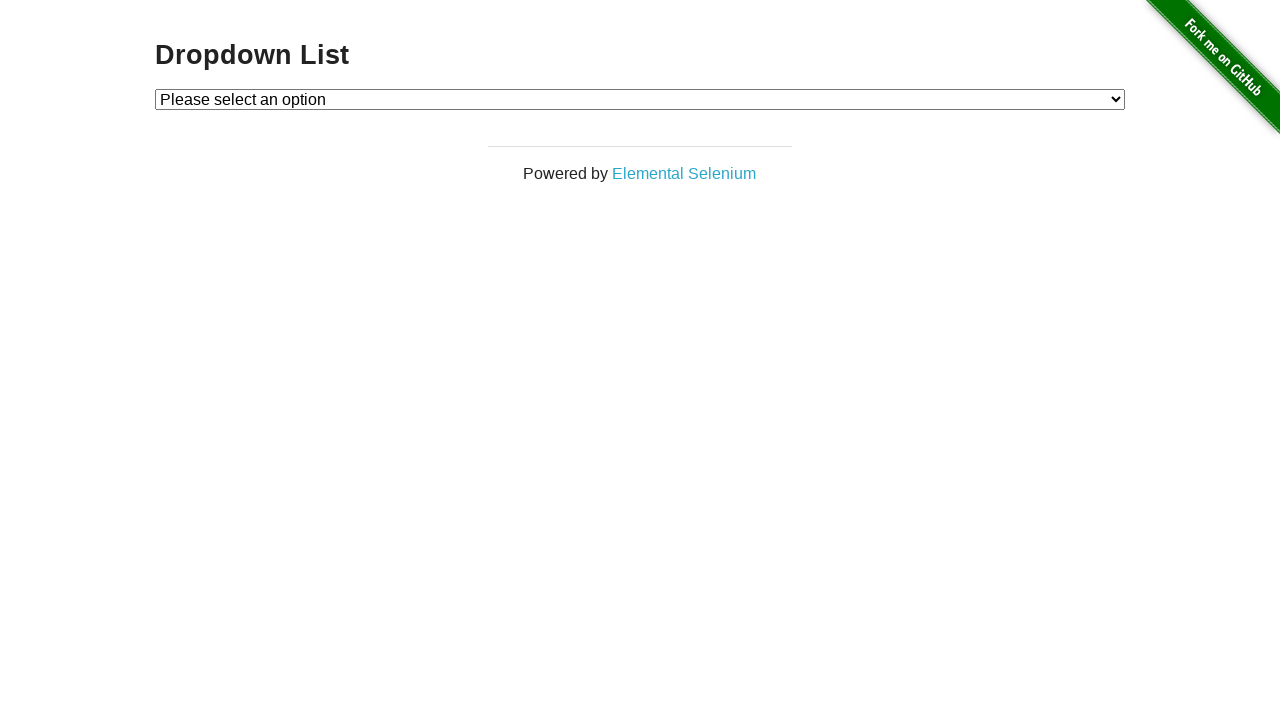

Waited for dropdown element to be present
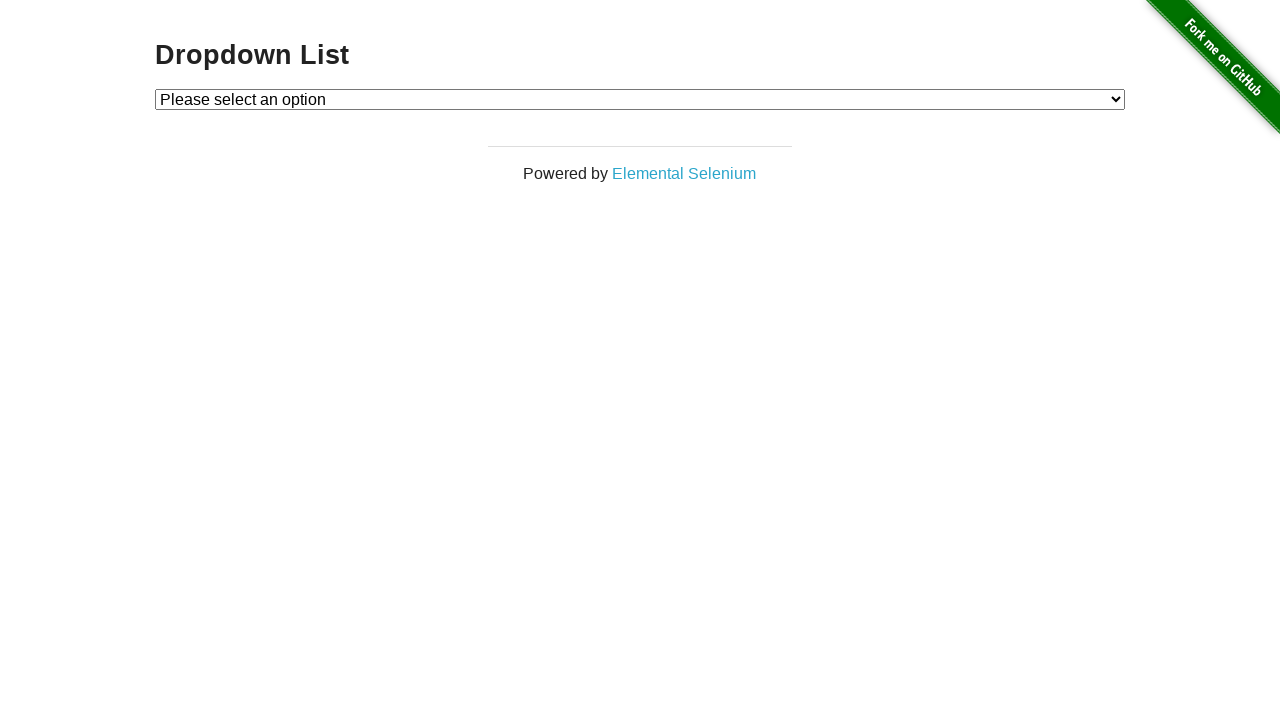

Selected 'Option 1' from dropdown using select_option on #dropdown
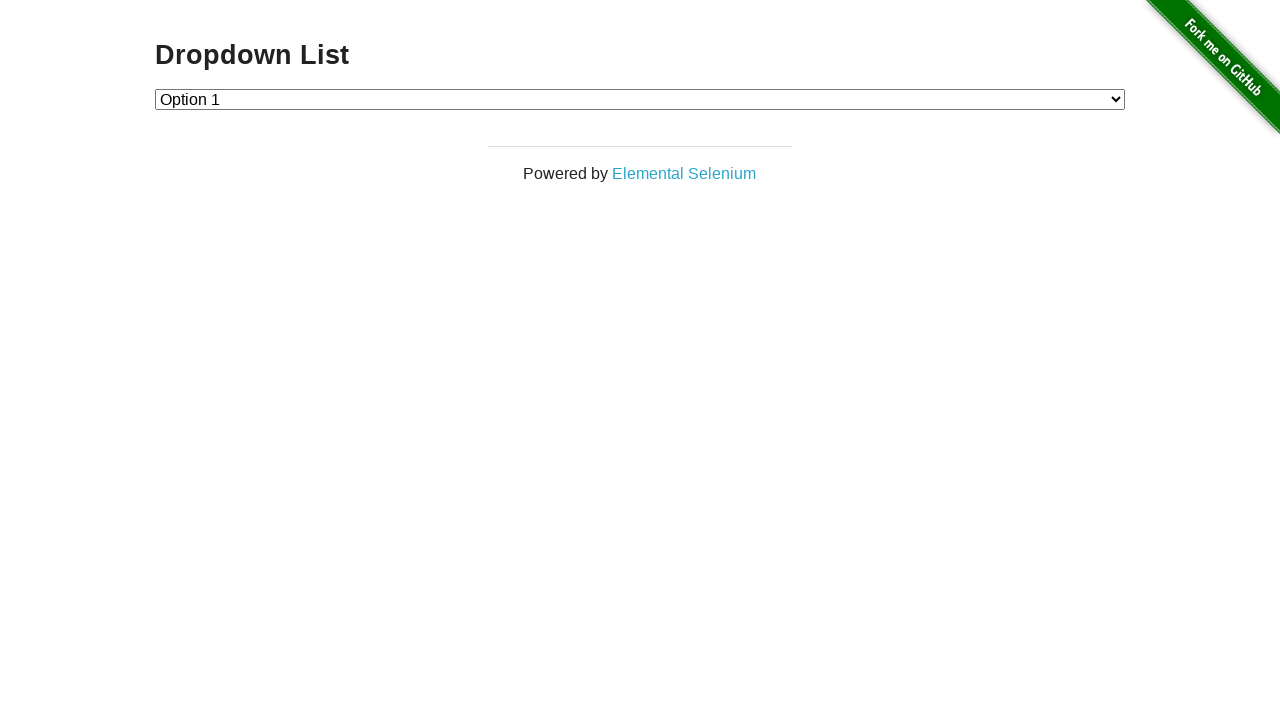

Retrieved text content of selected dropdown option
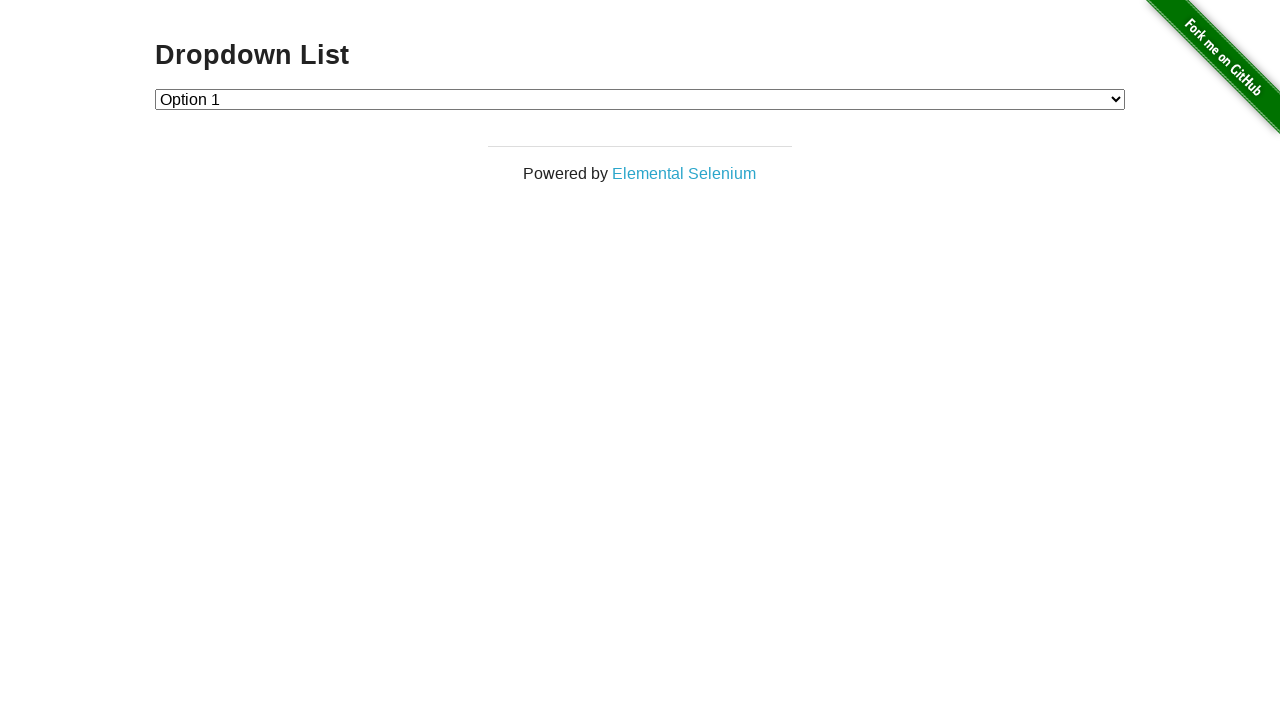

Verified that 'Option 1' was successfully selected
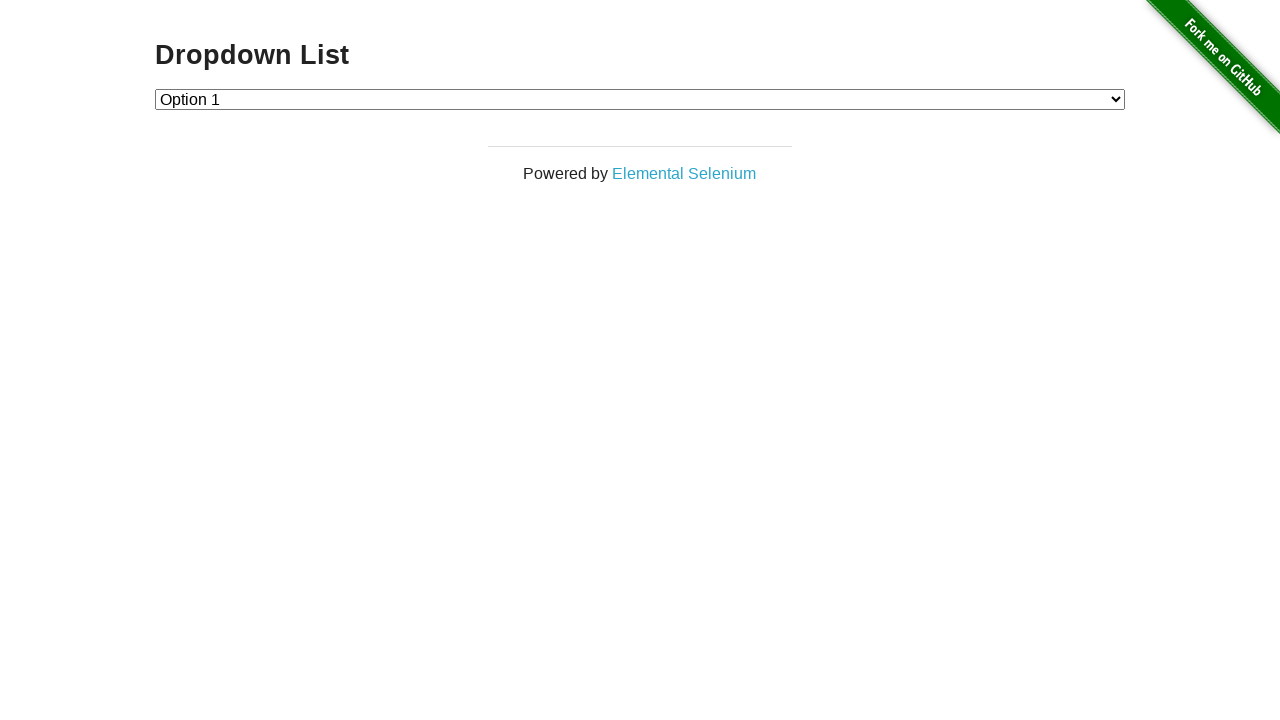

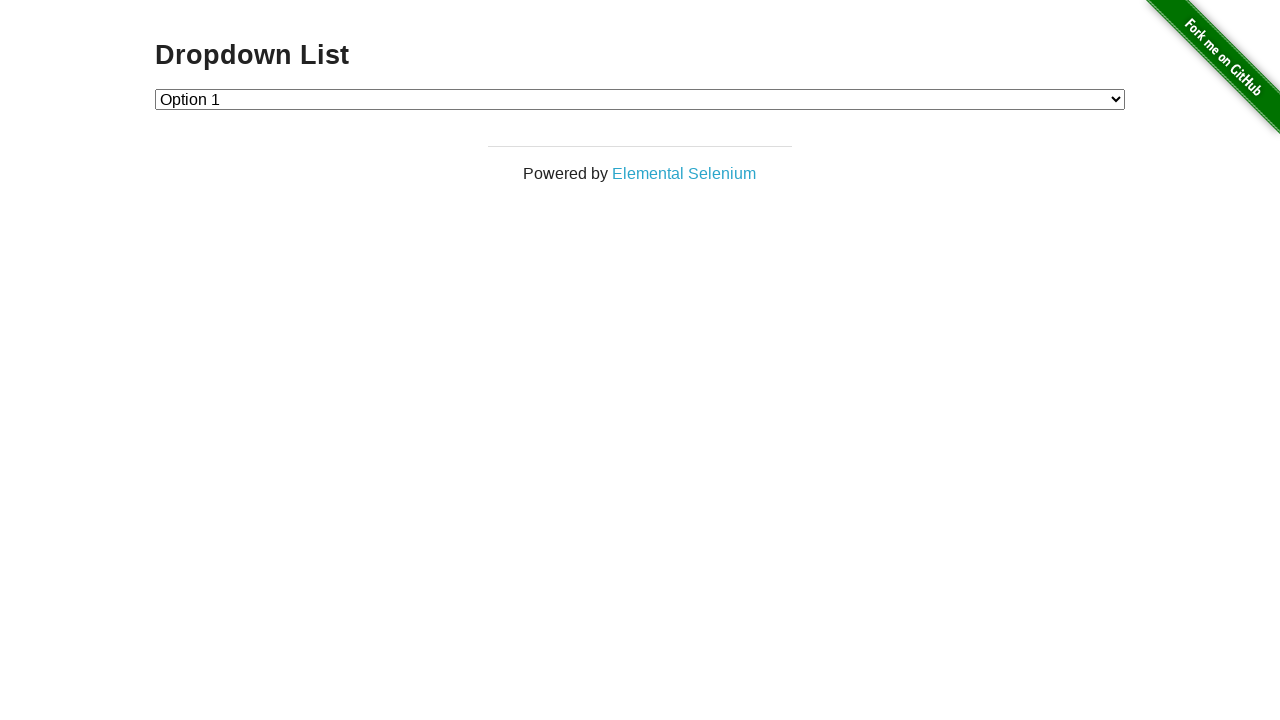